Tests adding an element by clicking the "Add Element" button and verifying a Delete button appears

Starting URL: https://the-internet.herokuapp.com/add_remove_elements/

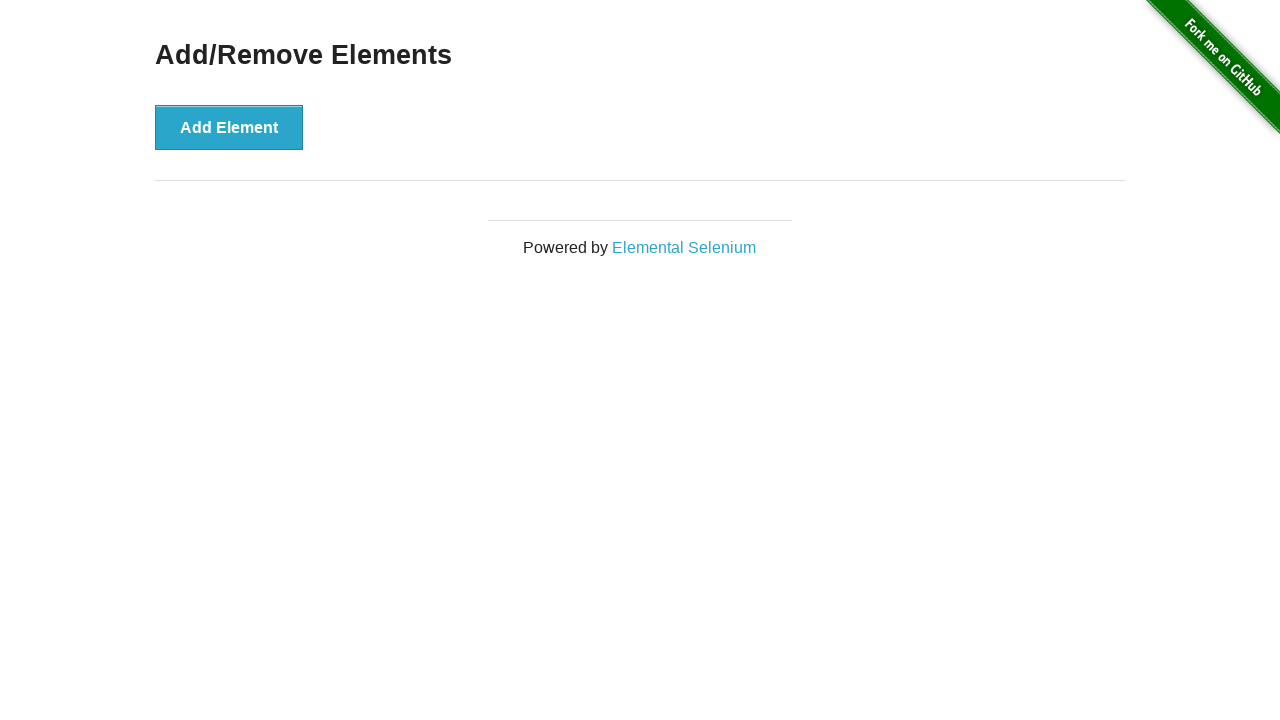

Clicked the 'Add Element' button at (229, 127) on internal:role=button[name="Add Element"i]
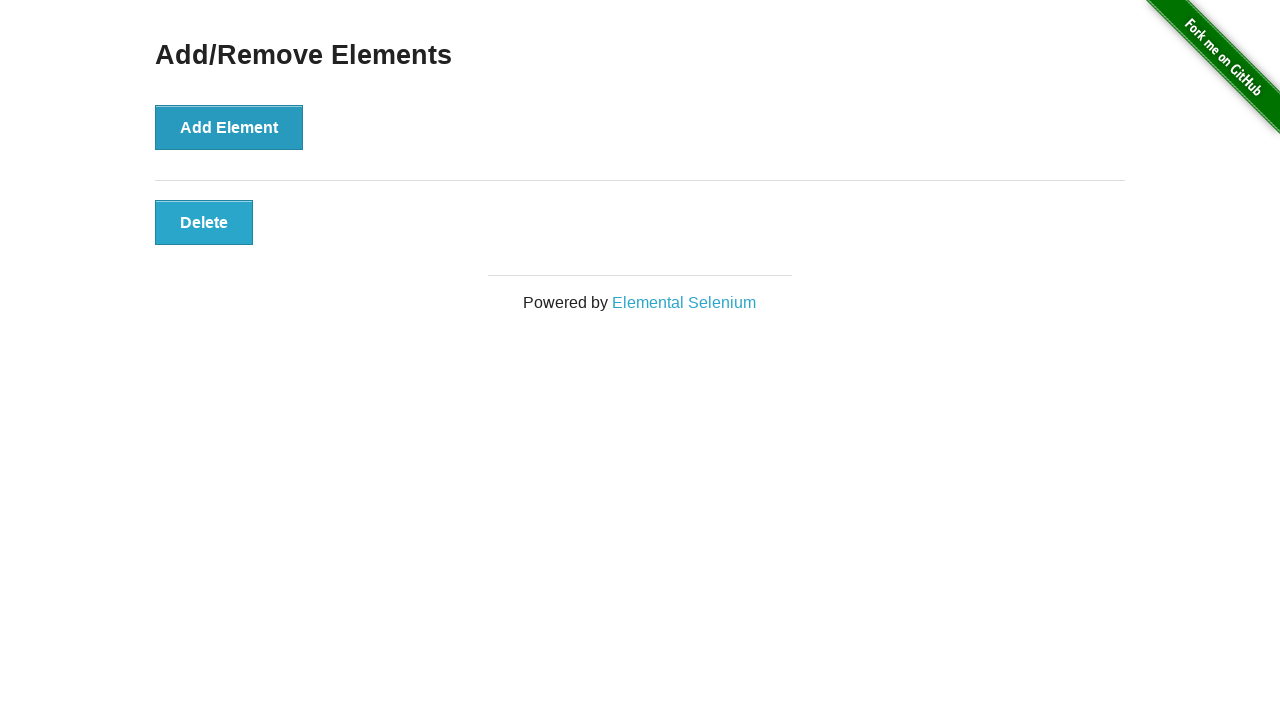

Delete button appeared and is visible
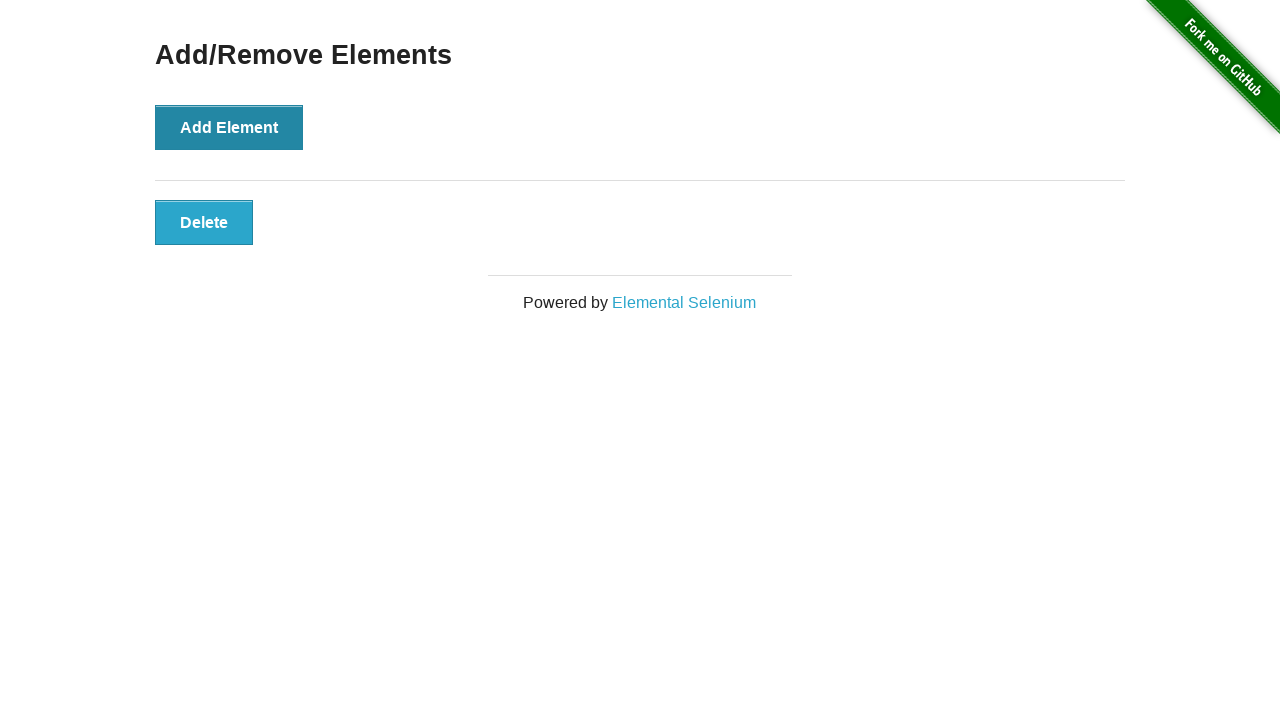

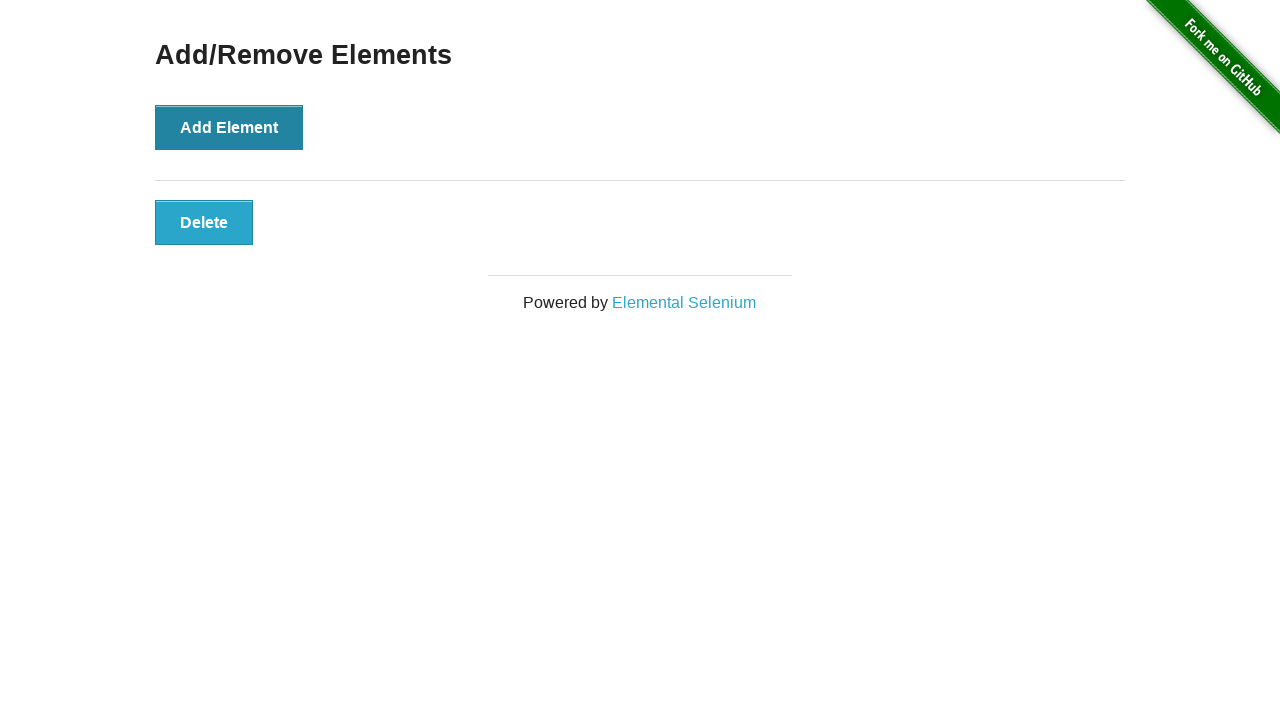